Navigates to the Visibility page to test visibility-related functionality

Starting URL: http://www.uitestingplayground.com

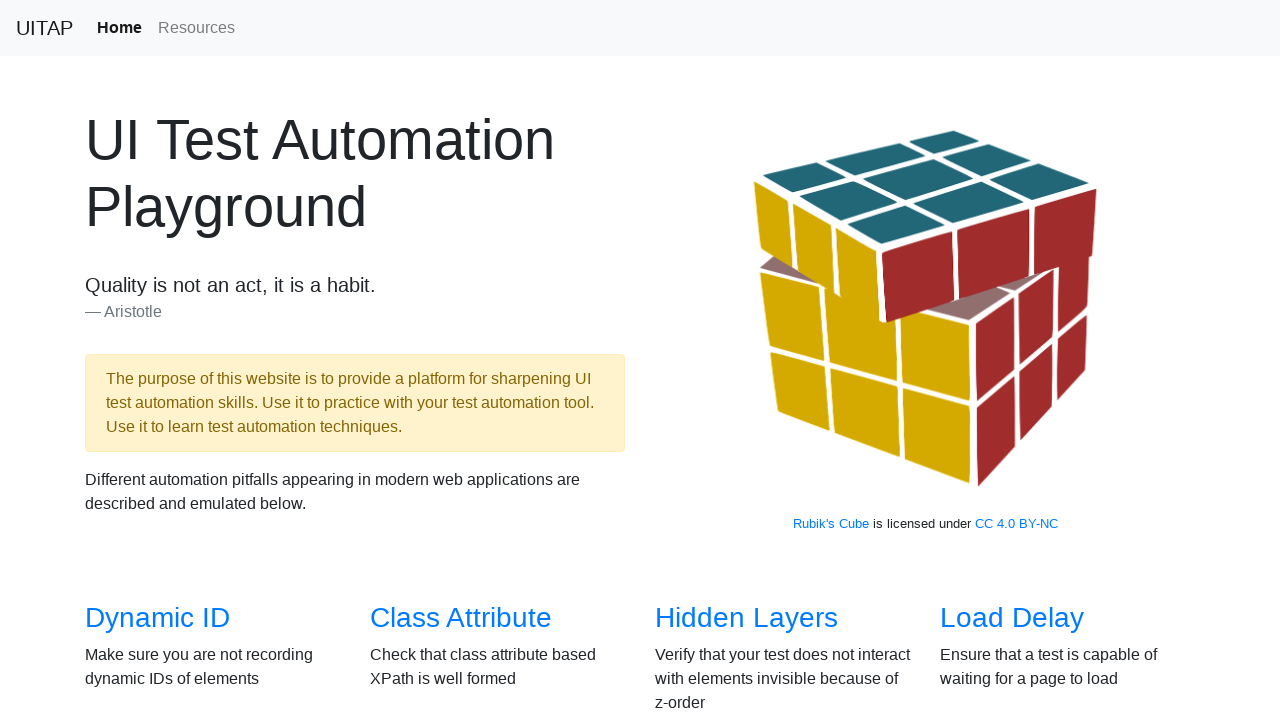

Clicked on Visibility link to navigate to Visibility page at (135, 360) on text=Visibility
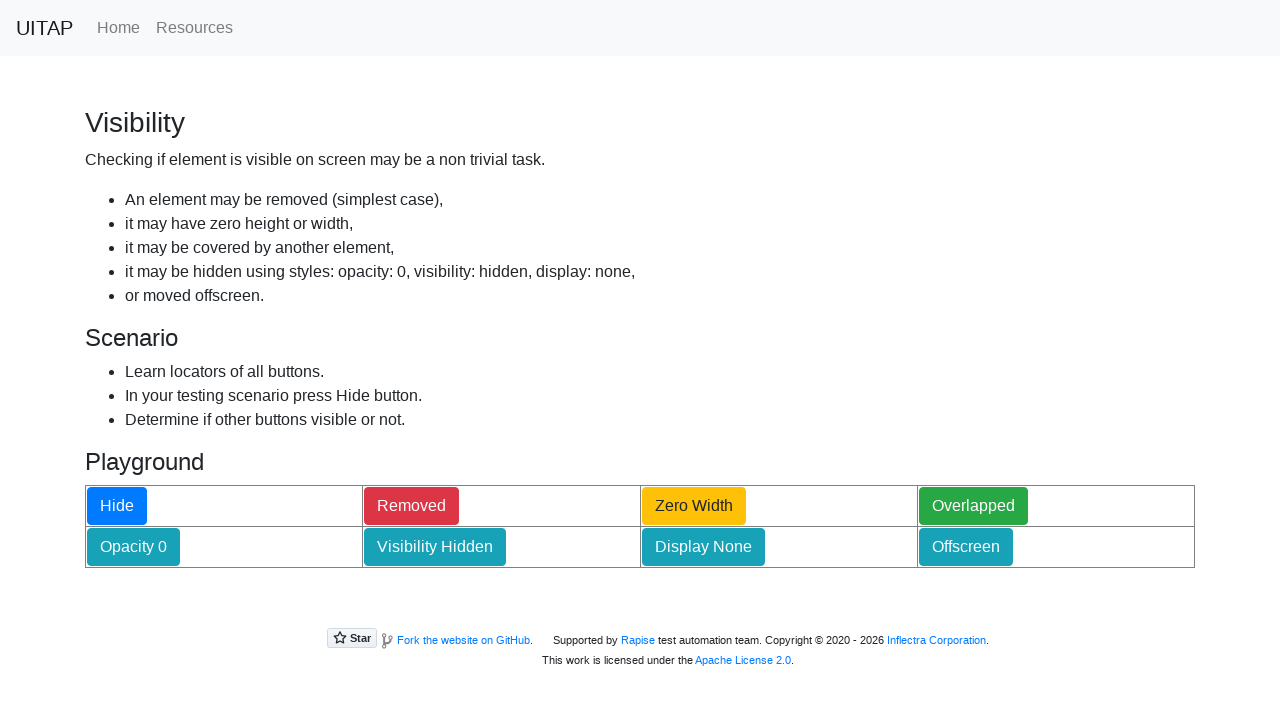

Visibility page loaded (domcontentloaded state reached)
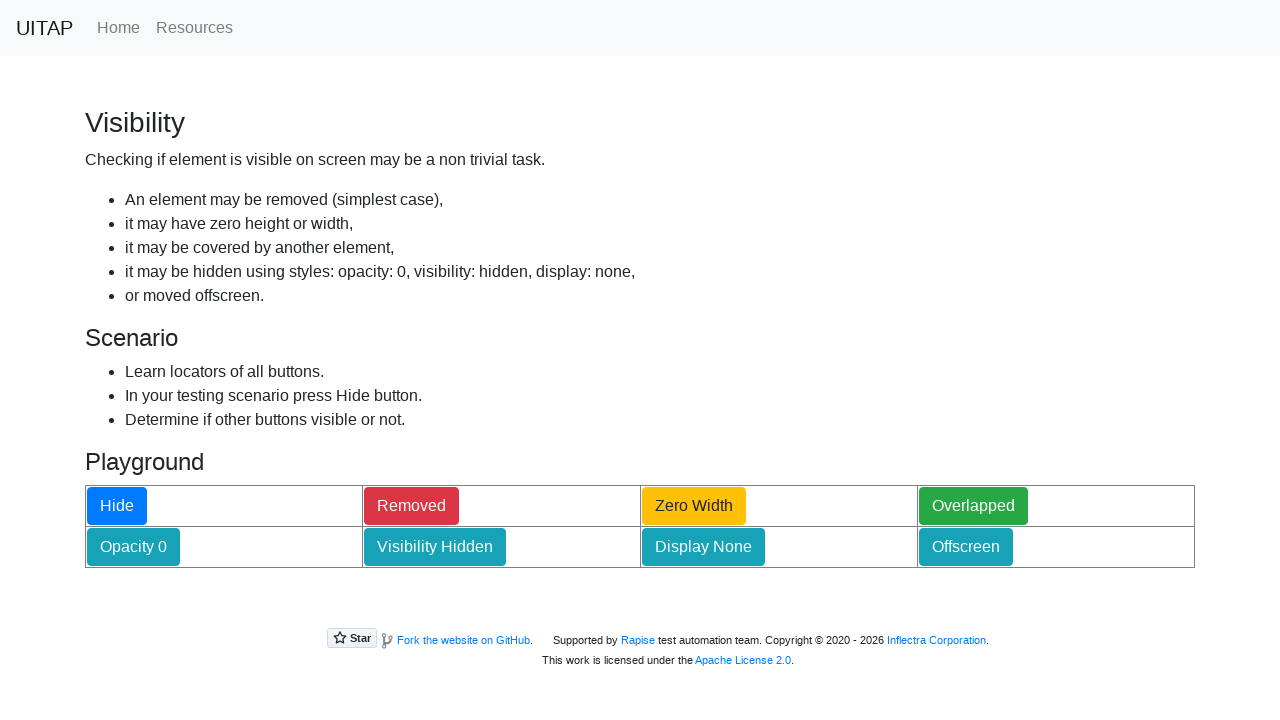

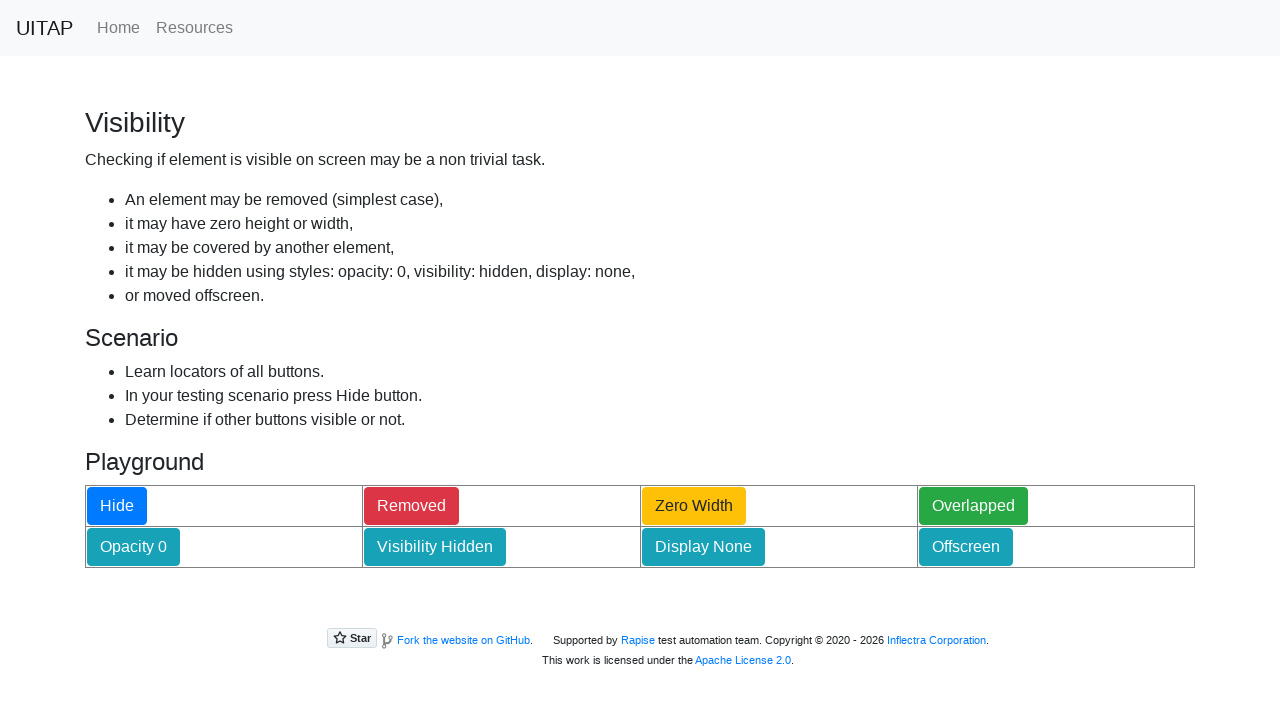